Tests the dynamic controls page by verifying a textbox is initially disabled, clicking the Enable button, waiting for the textbox to become enabled, and verifying the success message appears.

Starting URL: https://the-internet.herokuapp.com/dynamic_controls

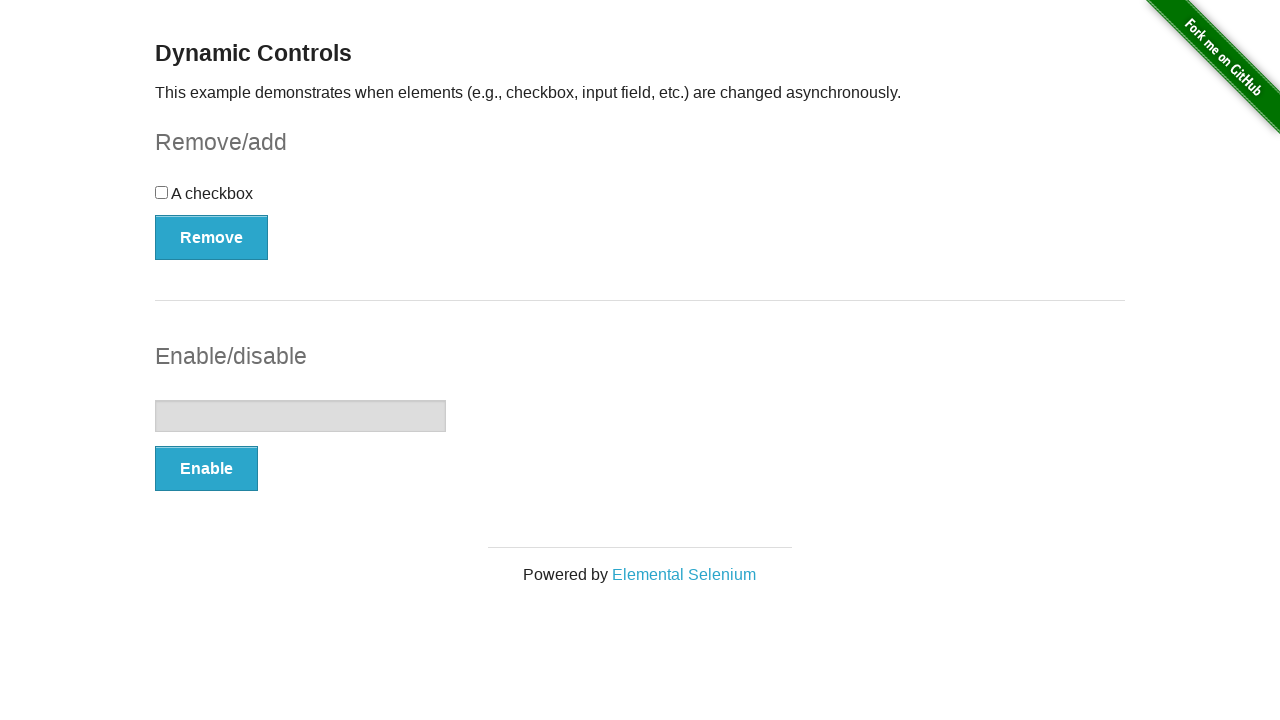

Located the textbox element
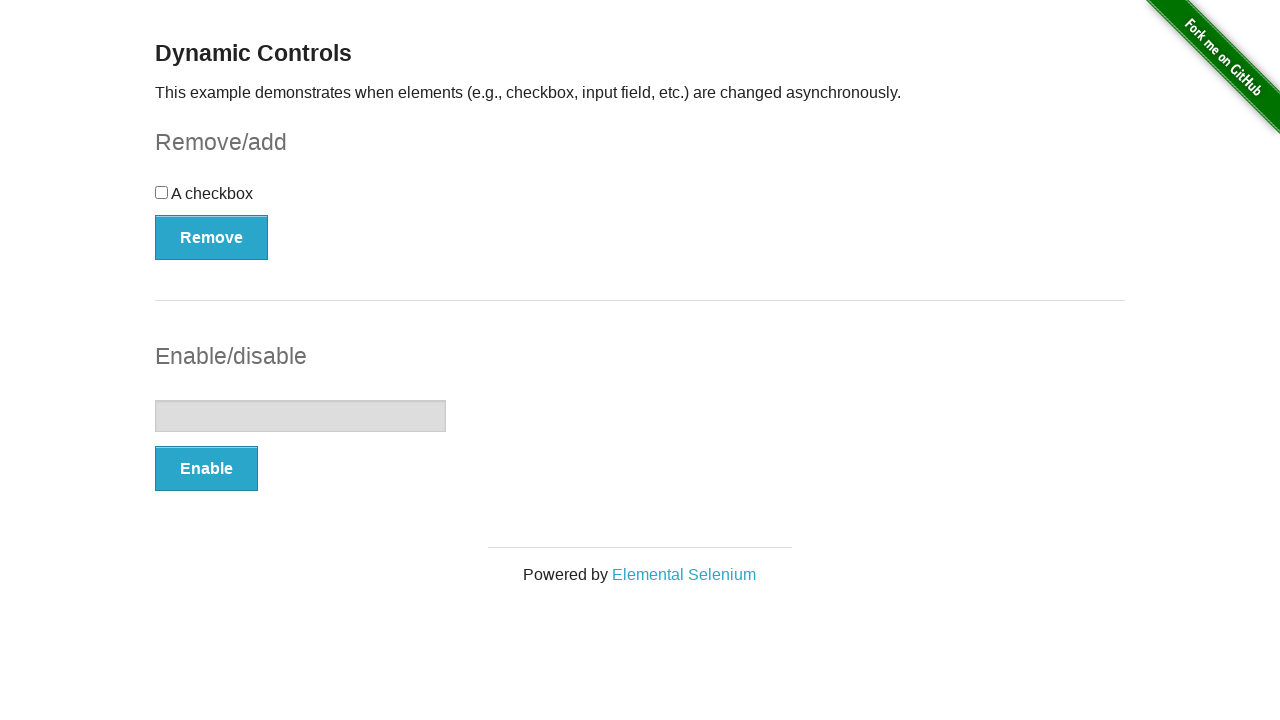

Verified textbox is initially disabled
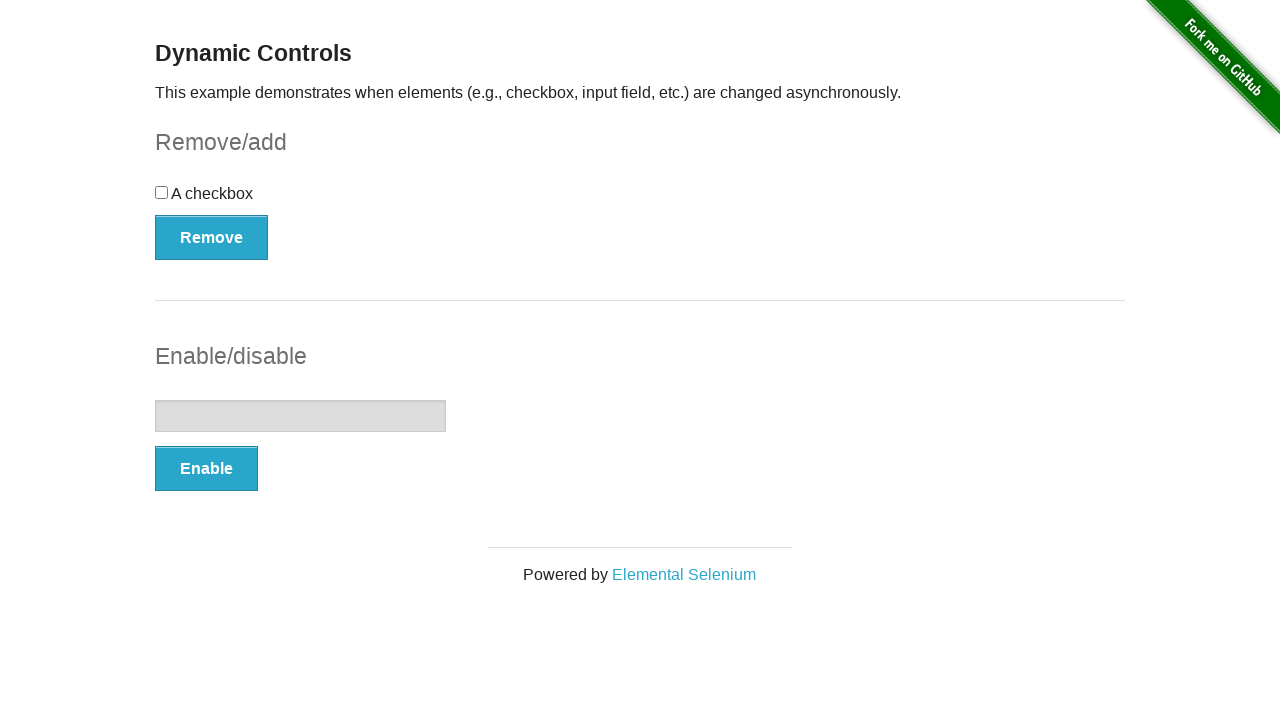

Clicked the Enable button at (206, 469) on xpath=//button[text()='Enable']
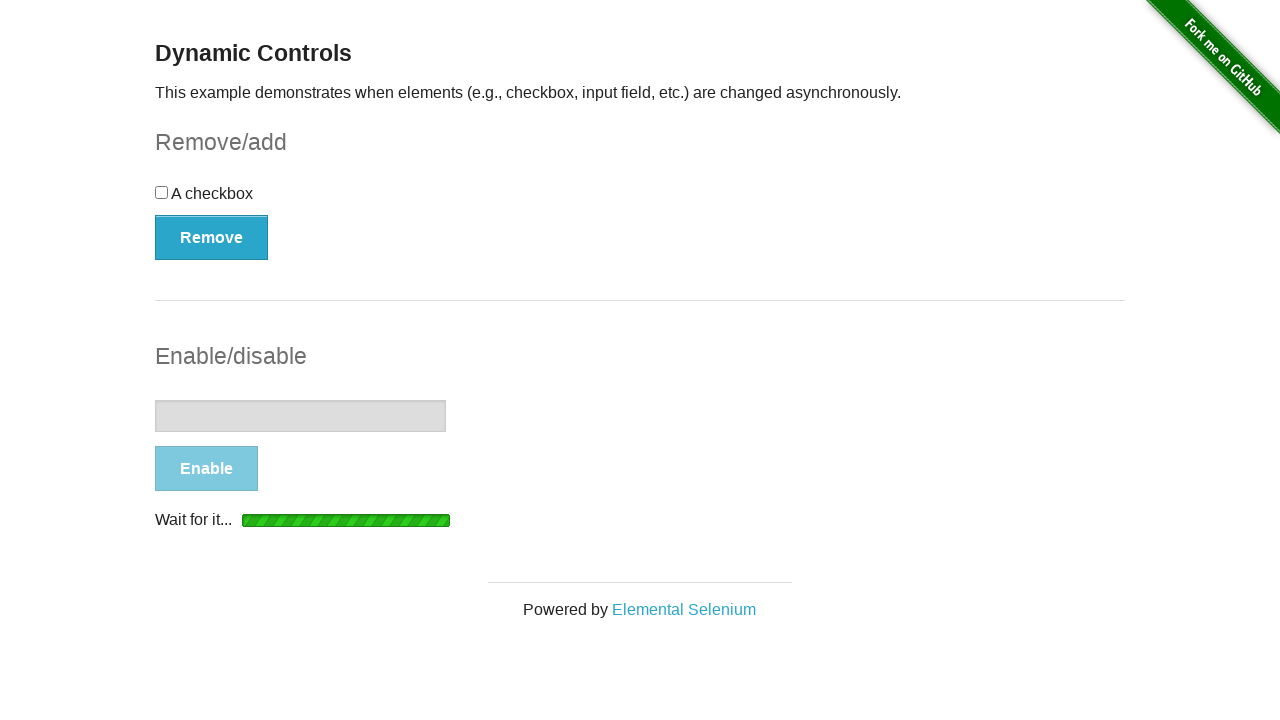

Textbox became visible
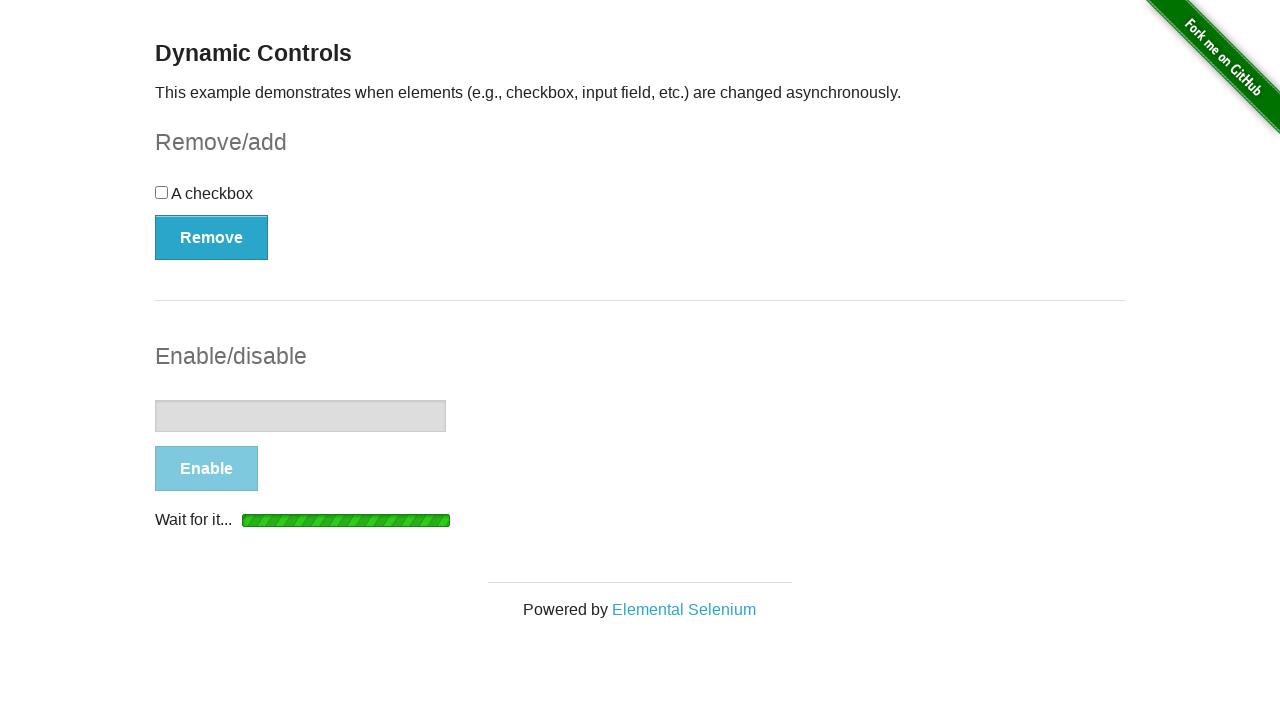

Textbox became enabled
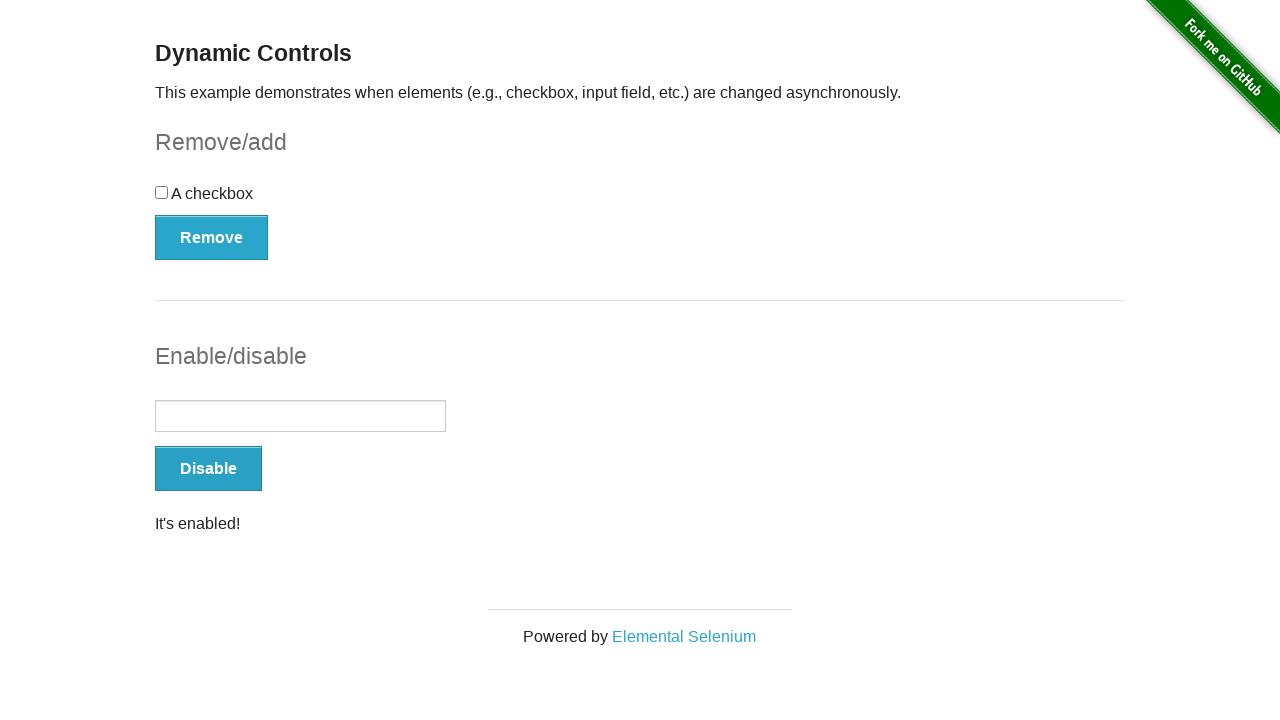

Located the success message element
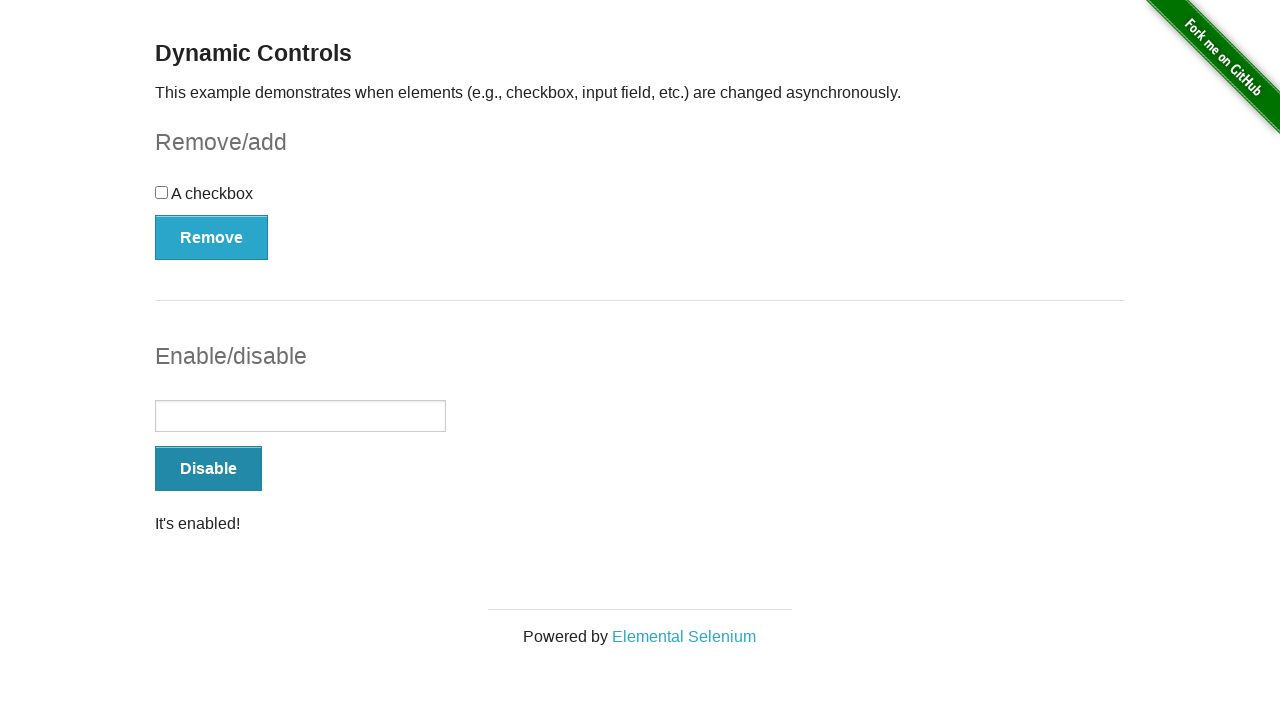

Verified success message 'It's enabled!' is visible
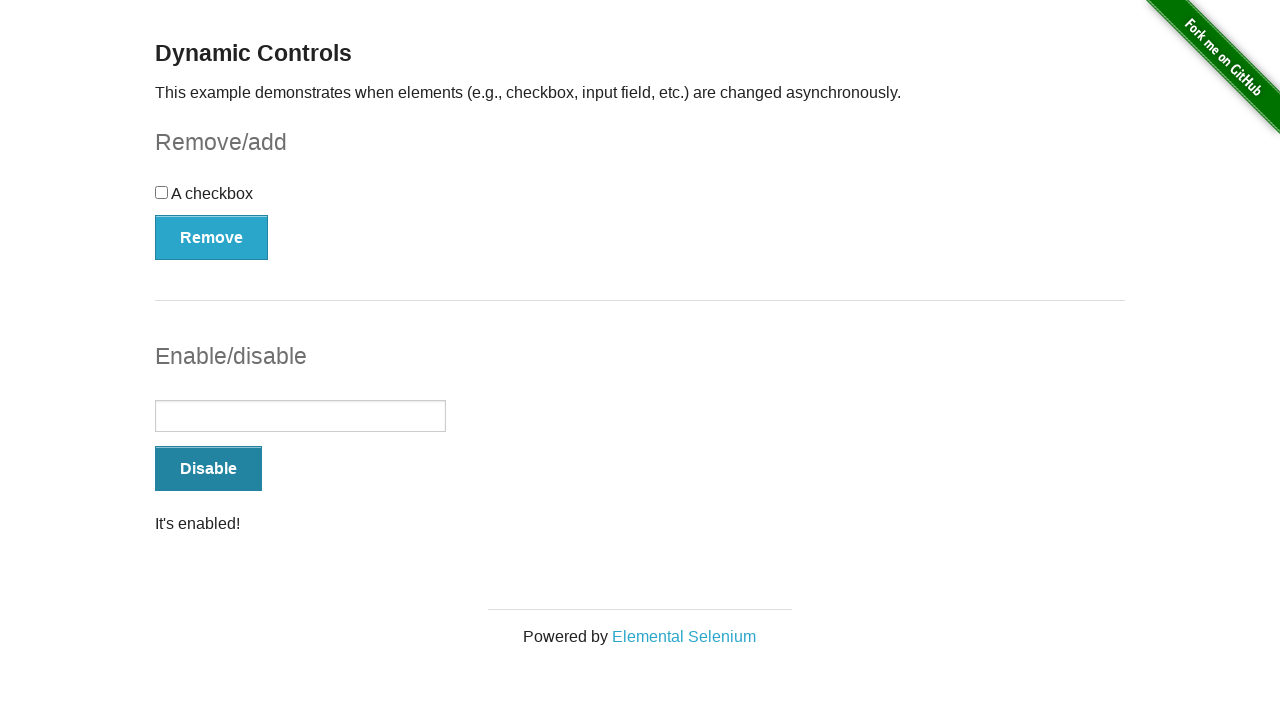

Verified textbox is now enabled
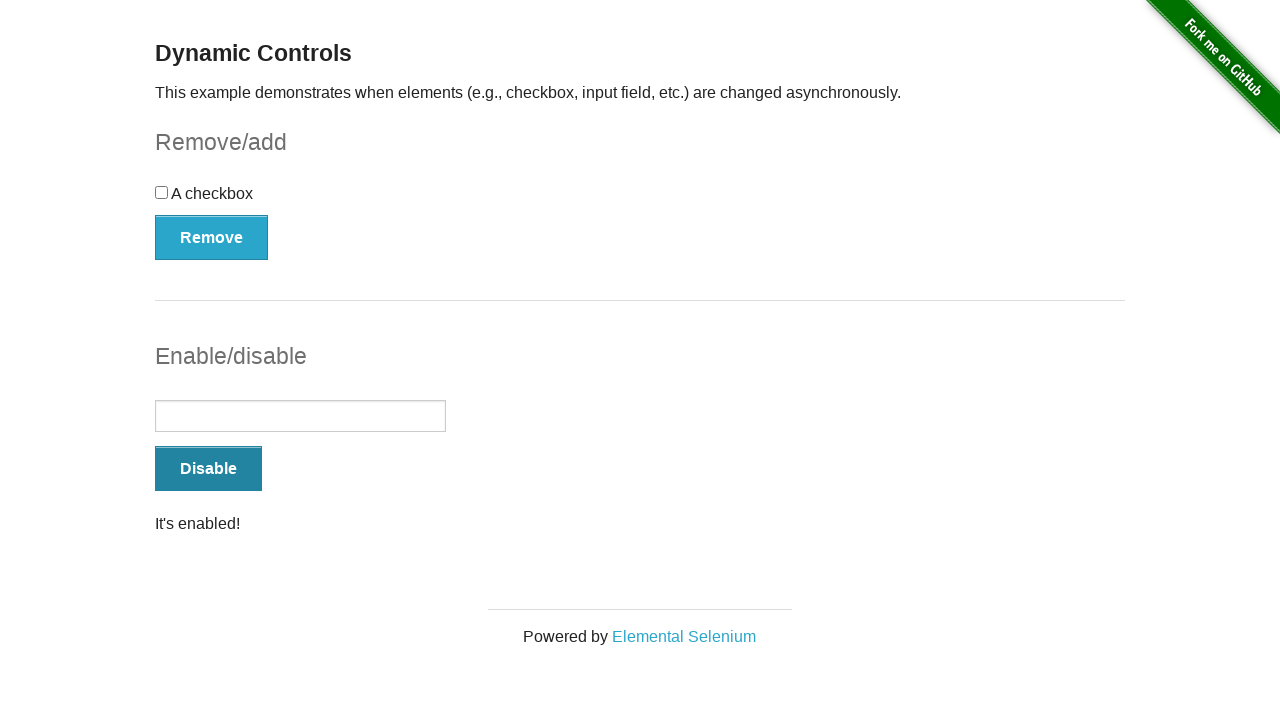

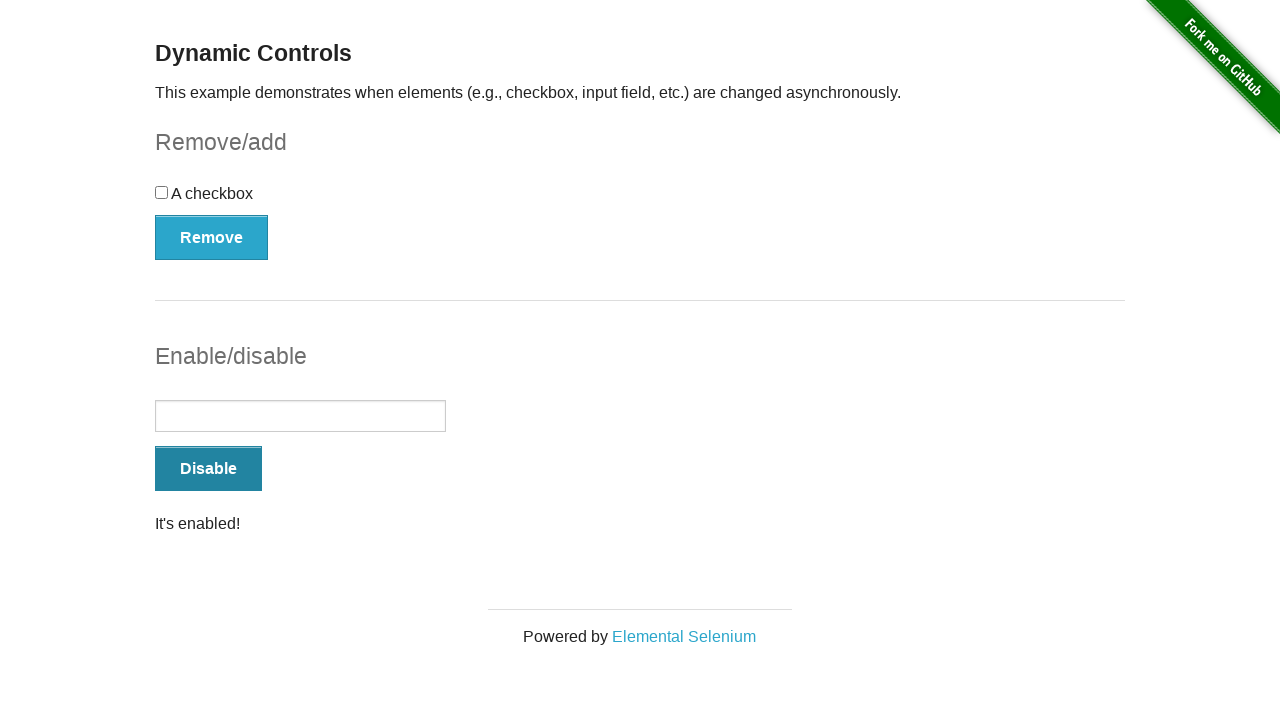